Tests dropdown selection functionality by selecting an option from a dropdown menu using index

Starting URL: https://demoqa.com/select-menu

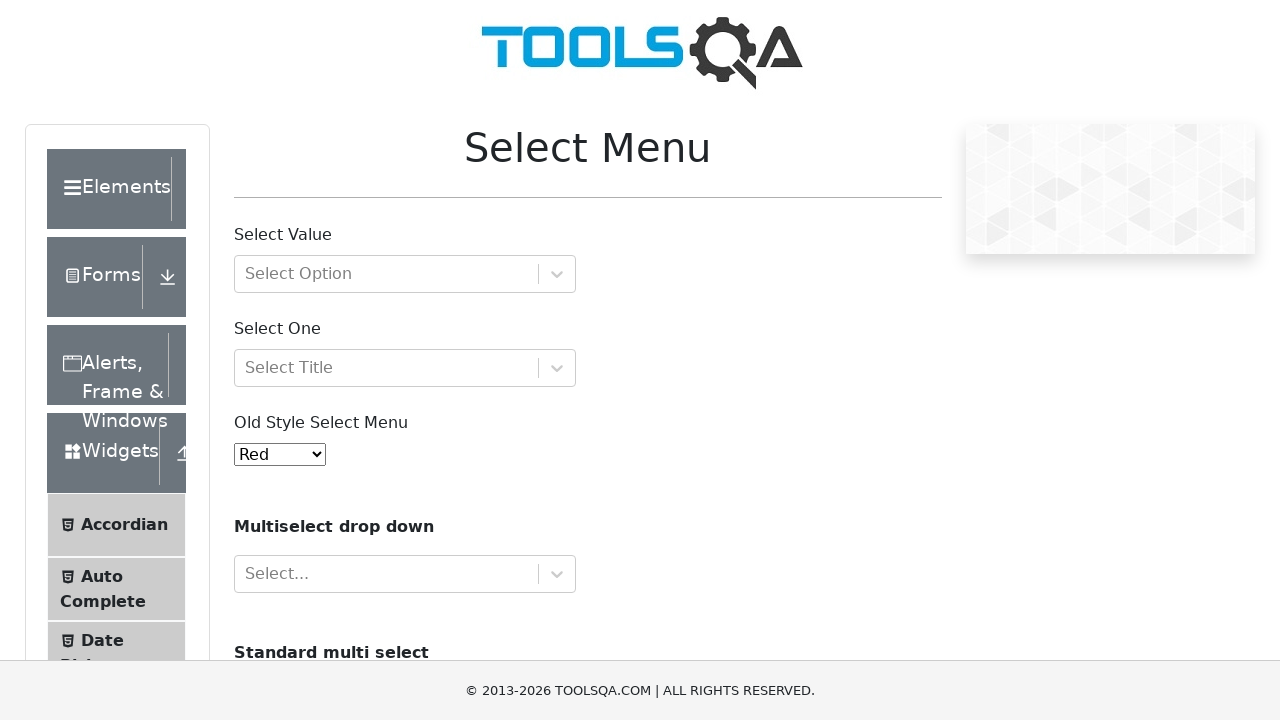

Located dropdown menu element with id 'oldSelectMenu'
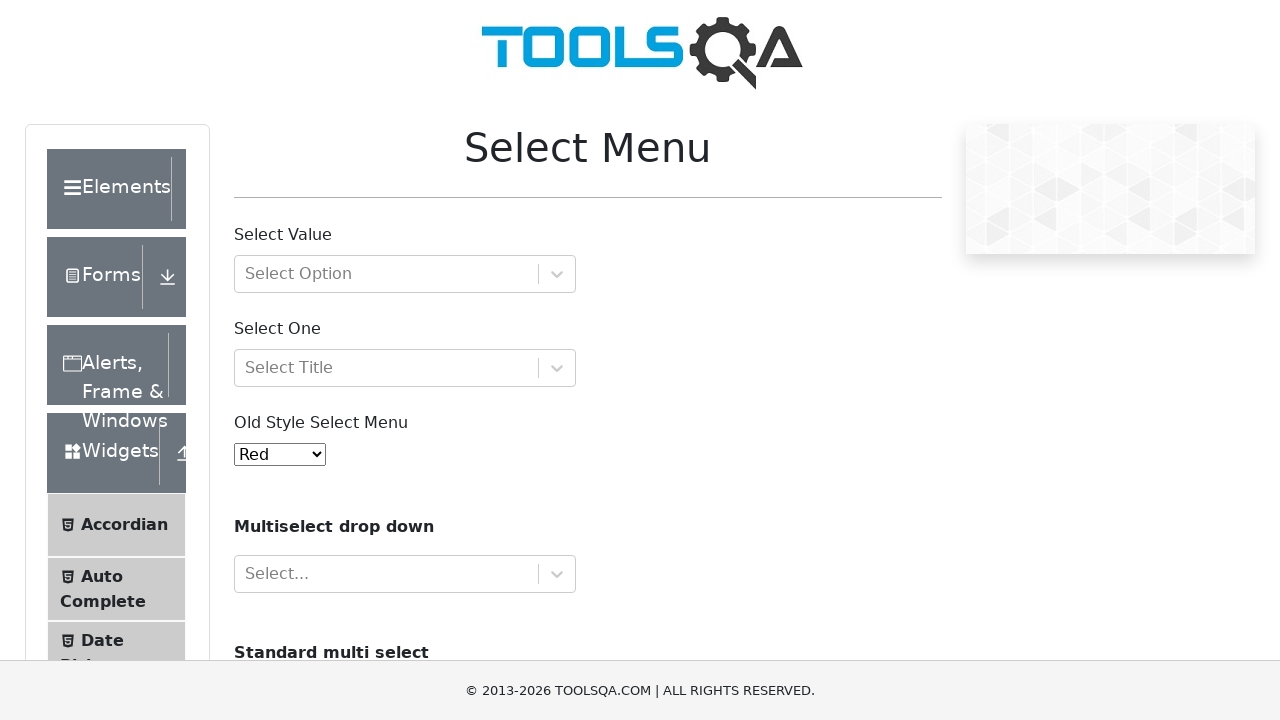

Selected 3rd option (index 2) from dropdown menu on #oldSelectMenu
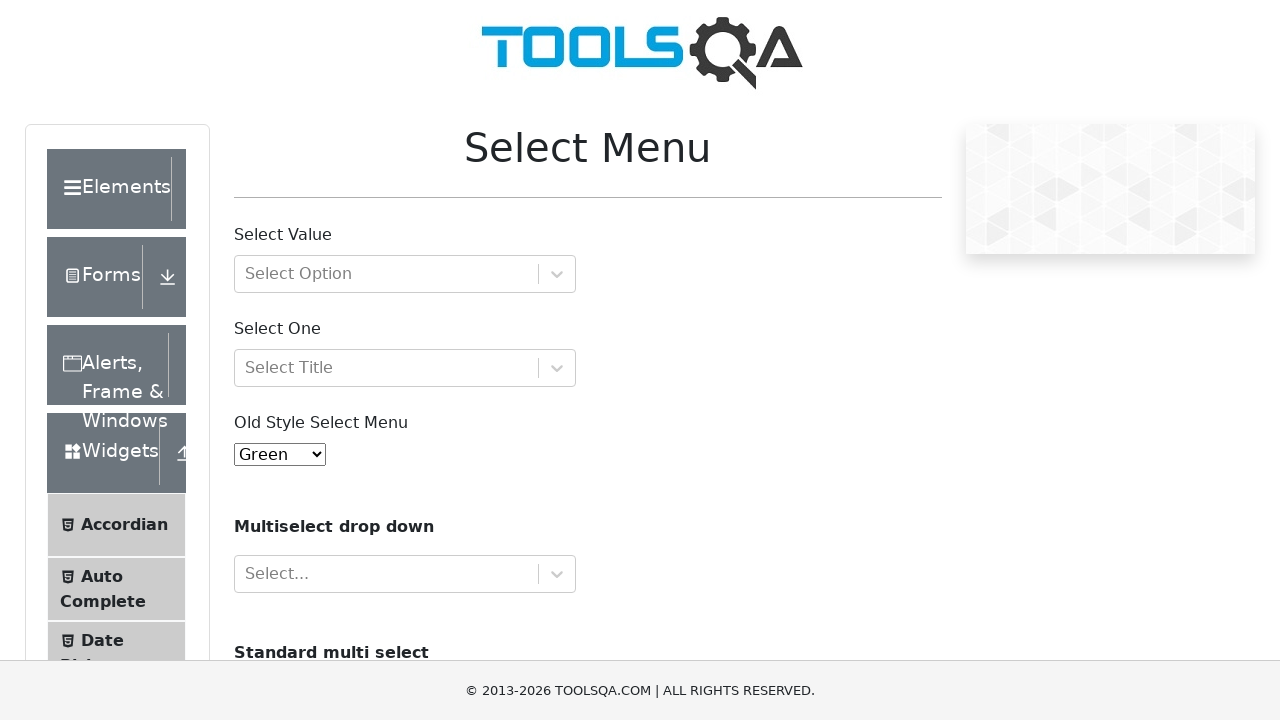

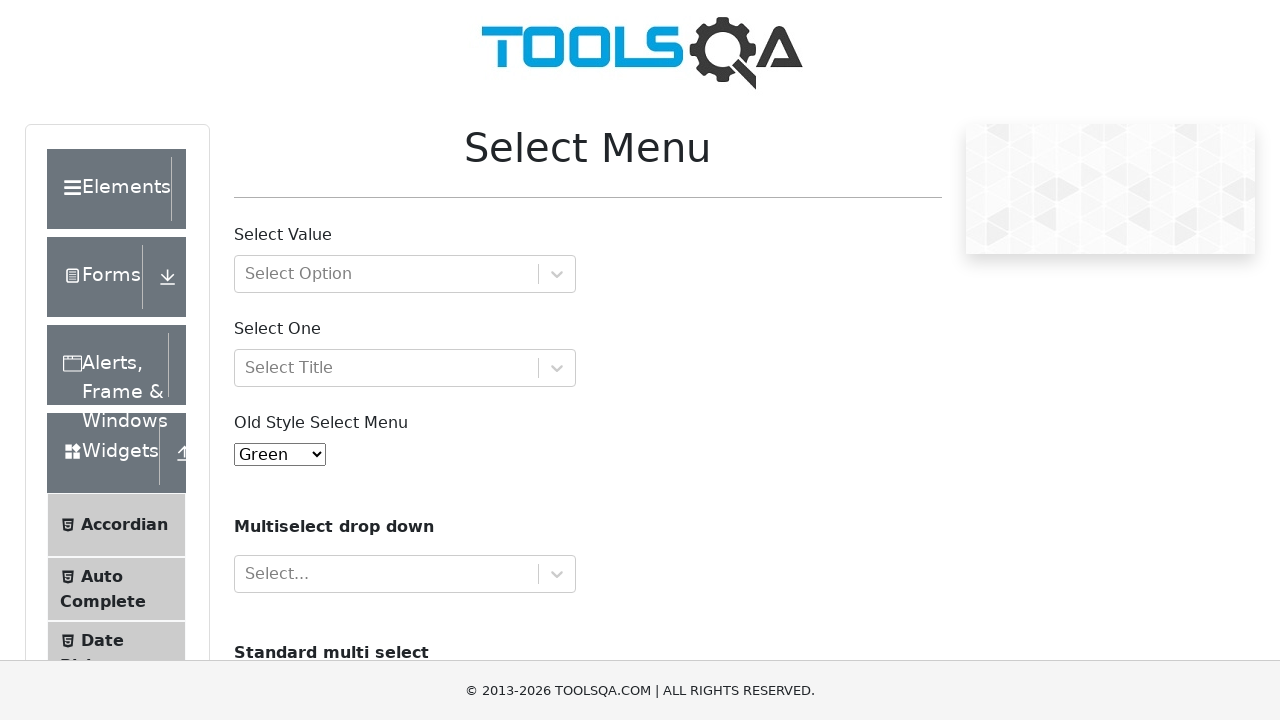